Tests a simple JavaScript alert by clicking a button, verifying the alert text, and accepting it

Starting URL: http://www.w3schools.com/js/tryit.asp?filename=tryjs_alert

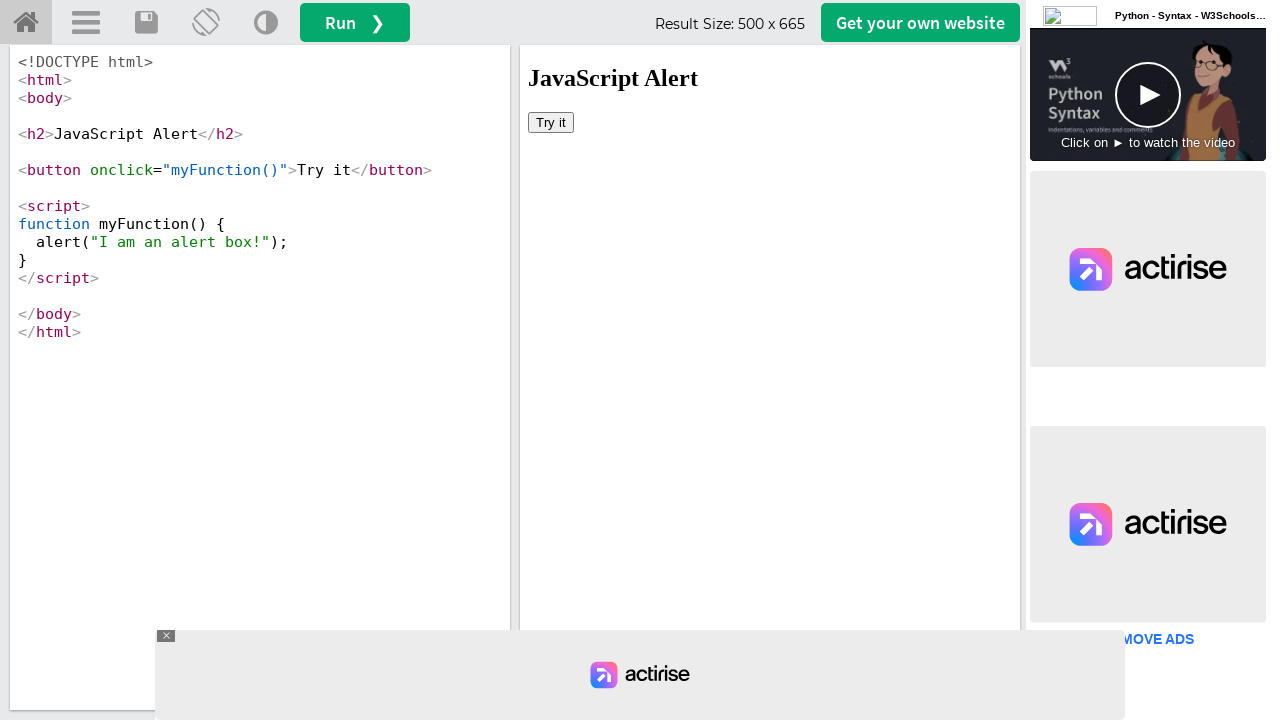

Located iframe containing the demo
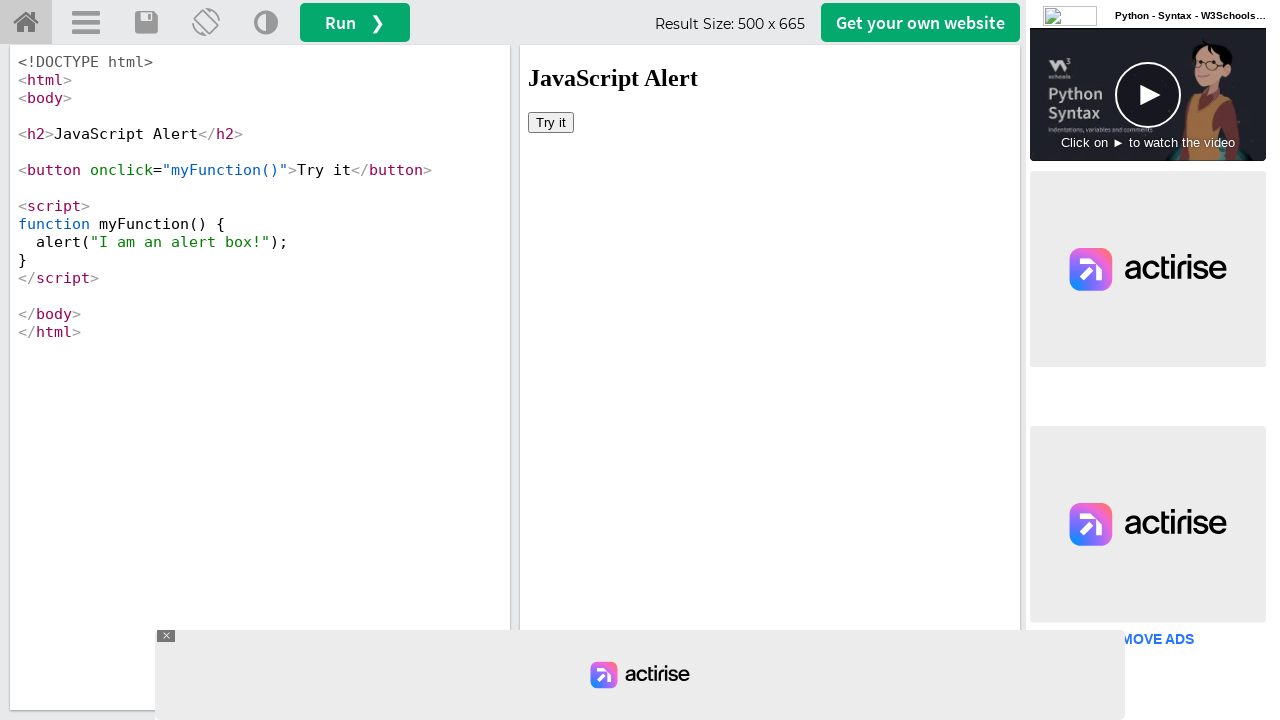

Clicked button to trigger JavaScript alert at (551, 122) on iframe[name='iframeResult'] >> internal:control=enter-frame >> html > body > but
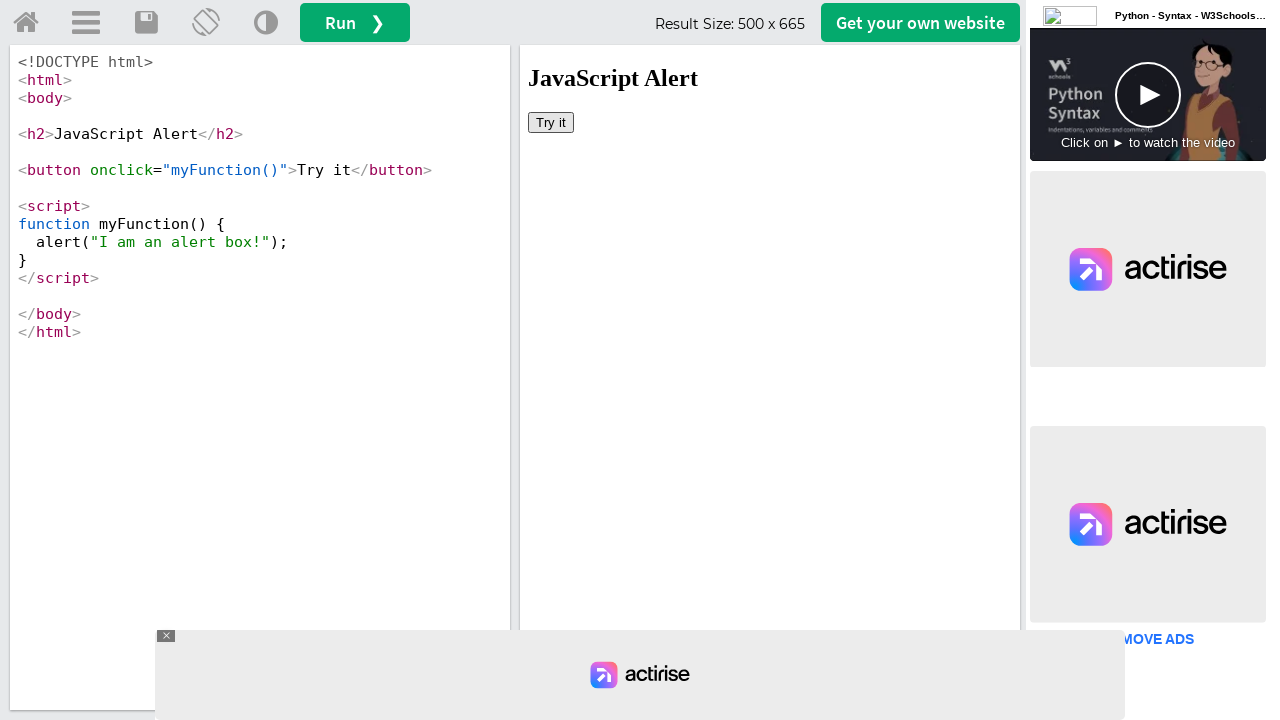

Set up alert dialog handler to accept alerts
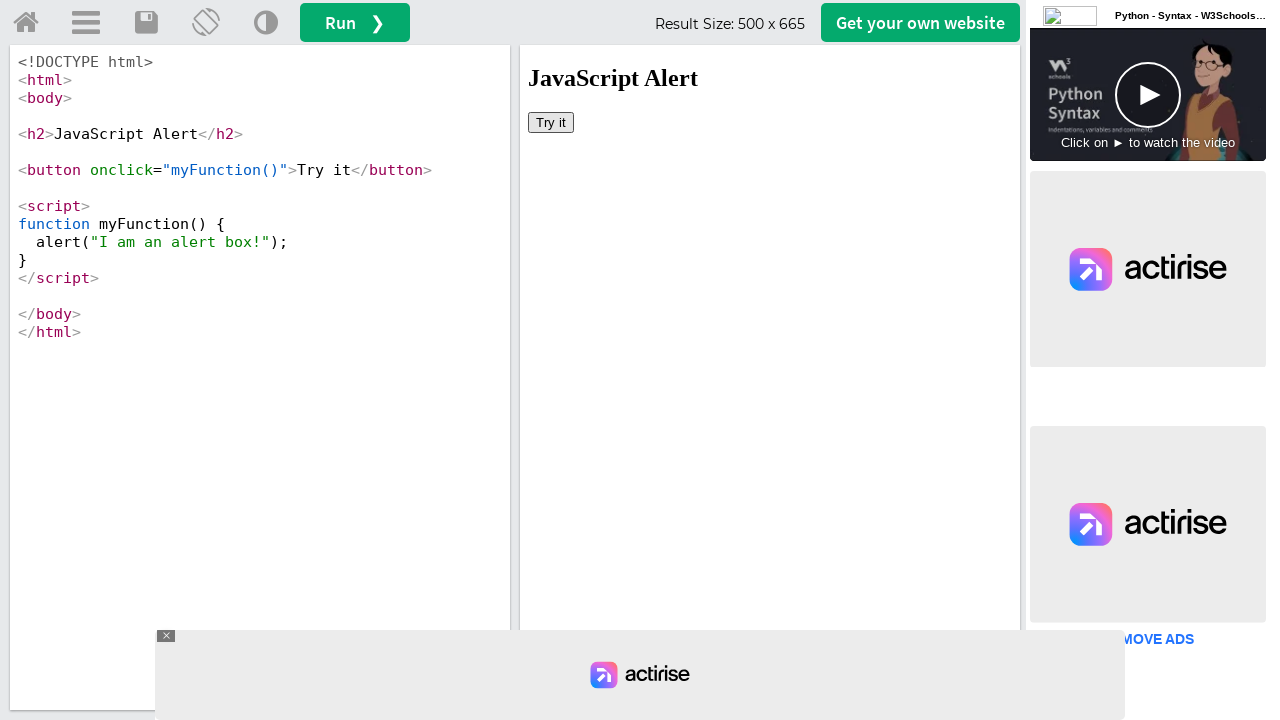

Clicked button again to trigger alert for verification at (551, 122) on iframe[name='iframeResult'] >> internal:control=enter-frame >> html > body > but
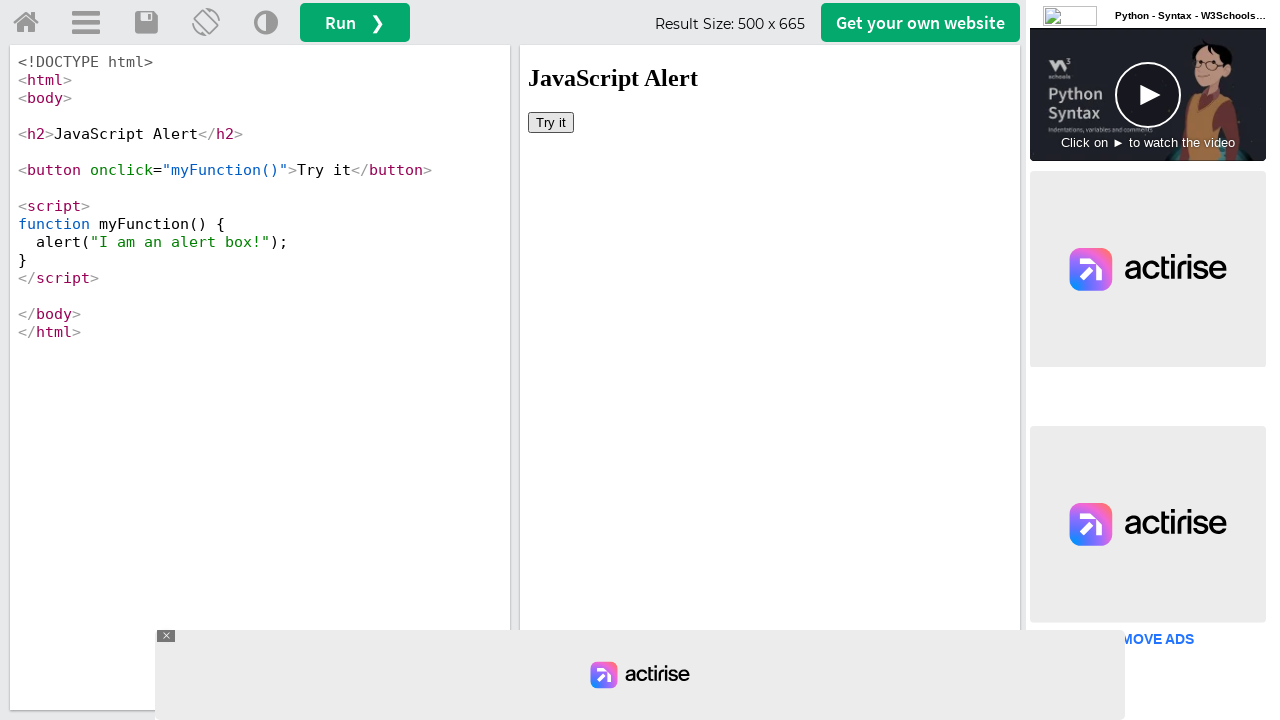

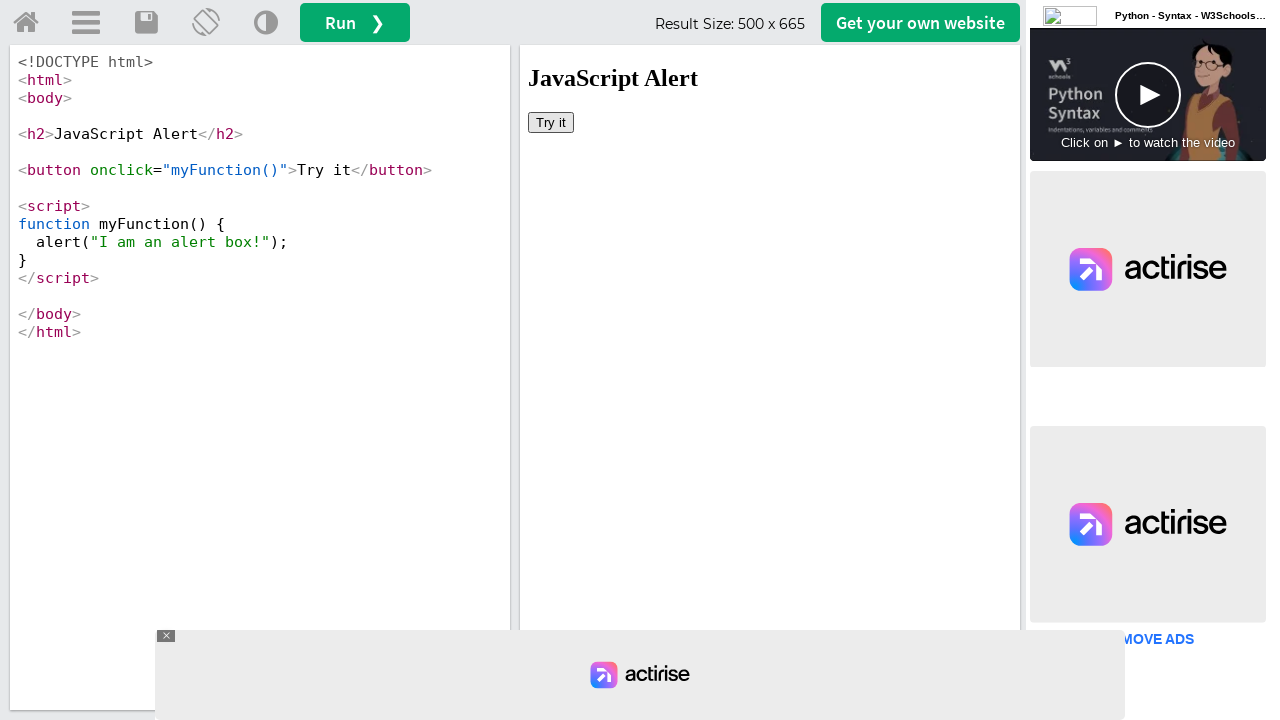